Tests focus action by clicking on an element with class 'action-focus' and verifying that the associated label changes style to orange color

Starting URL: https://example.cypress.io/commands/actions

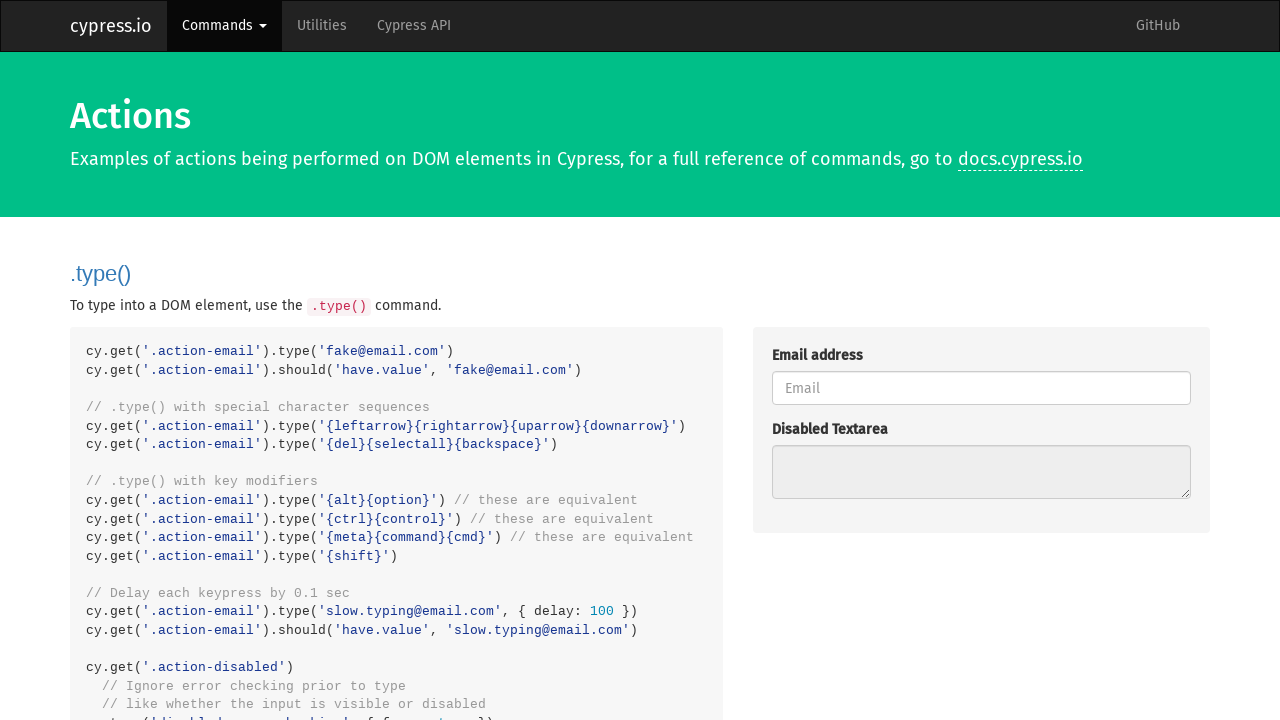

Clicked on element with class 'action-focus' at (981, 361) on .action-focus
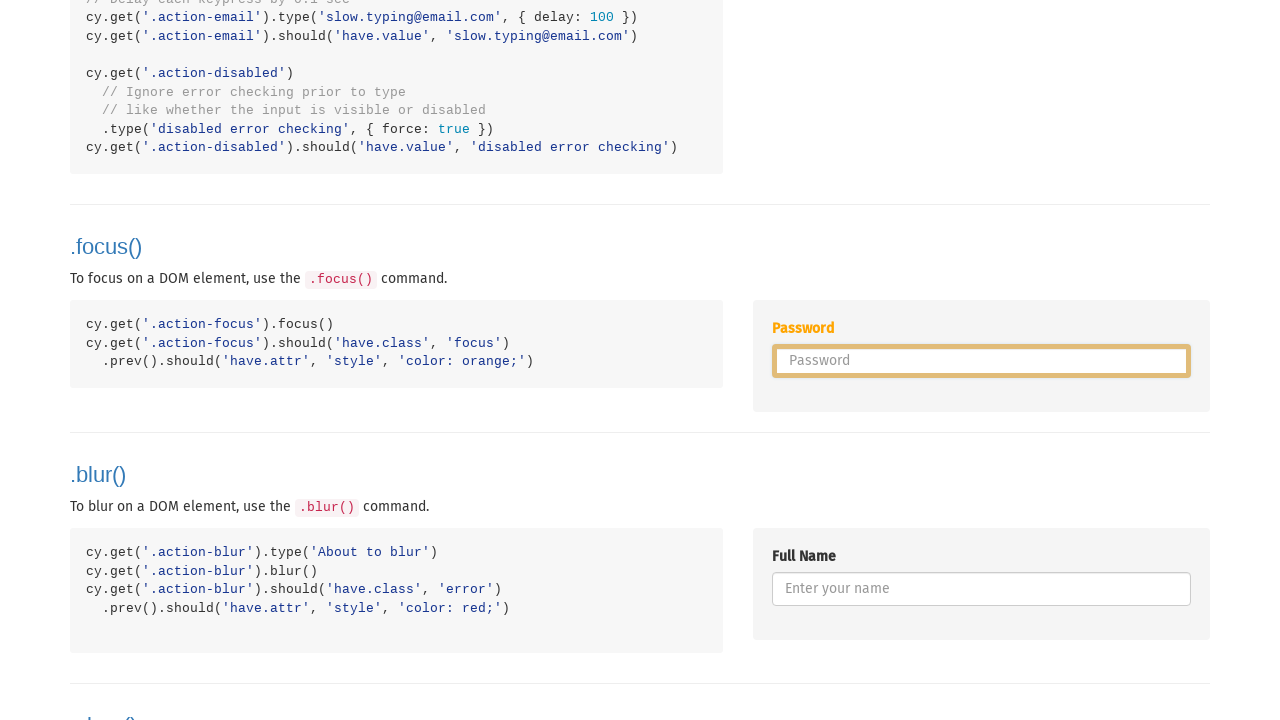

Located label element for password1
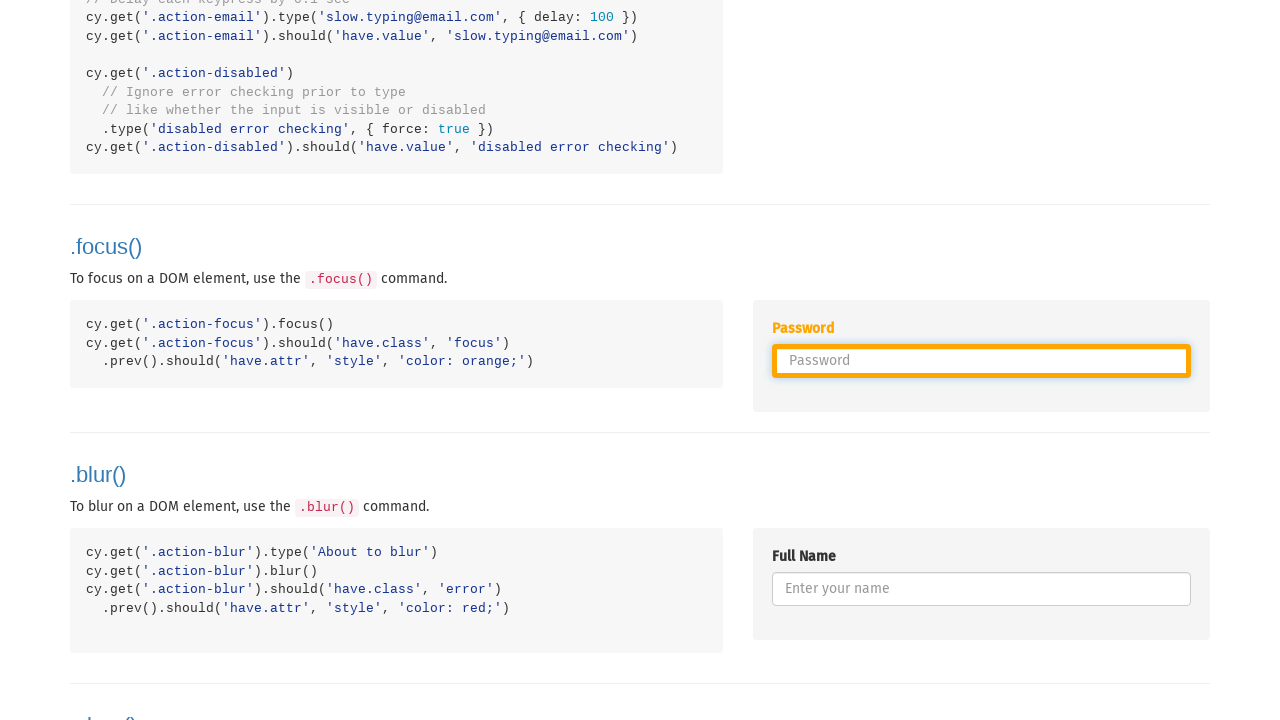

Retrieved style attribute from label
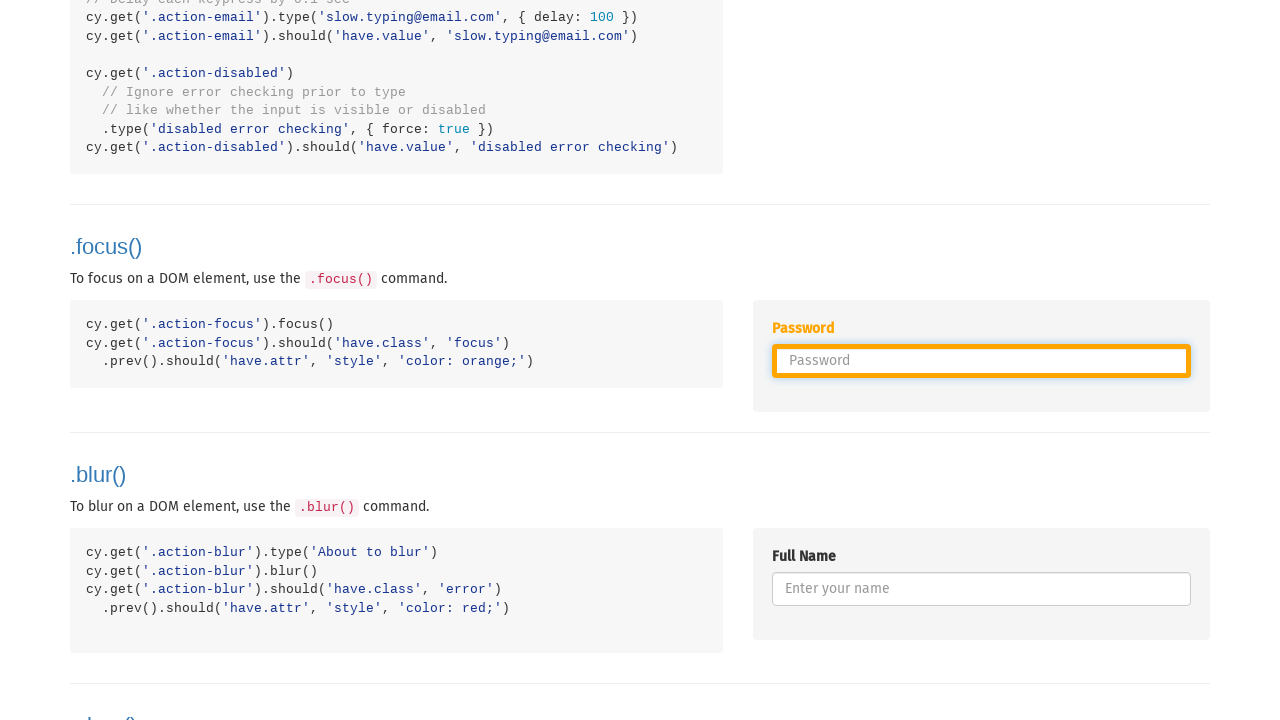

Verified that label style contains 'color: orange'
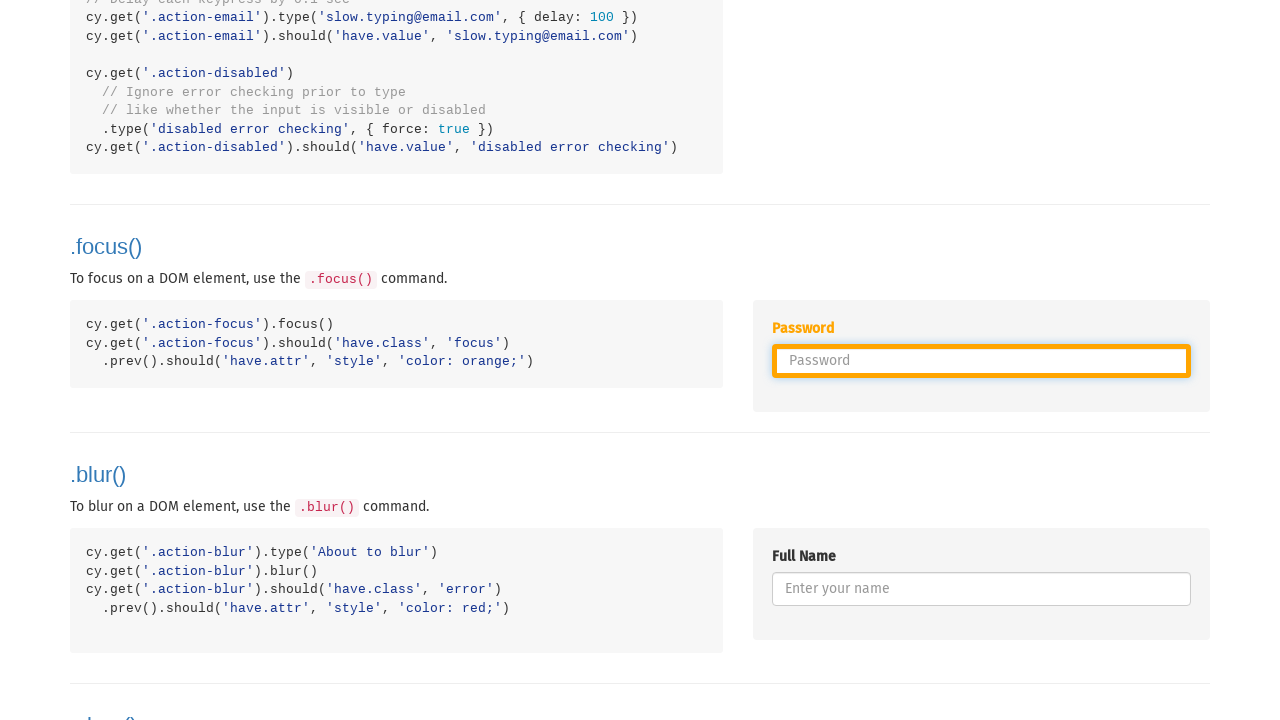

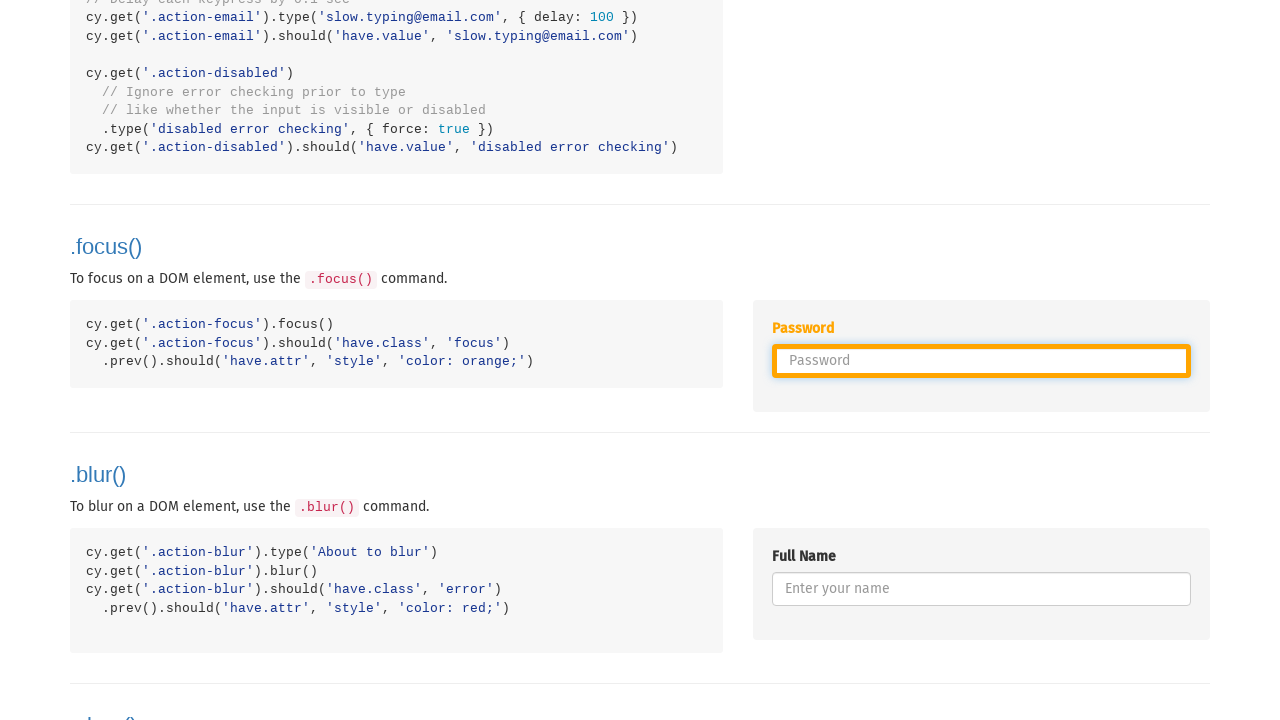